Navigates through a paginated product listing page by clicking the next button to move through multiple pages of products.

Starting URL: https://www.lafortalezapuq.cl/jdm?page=1

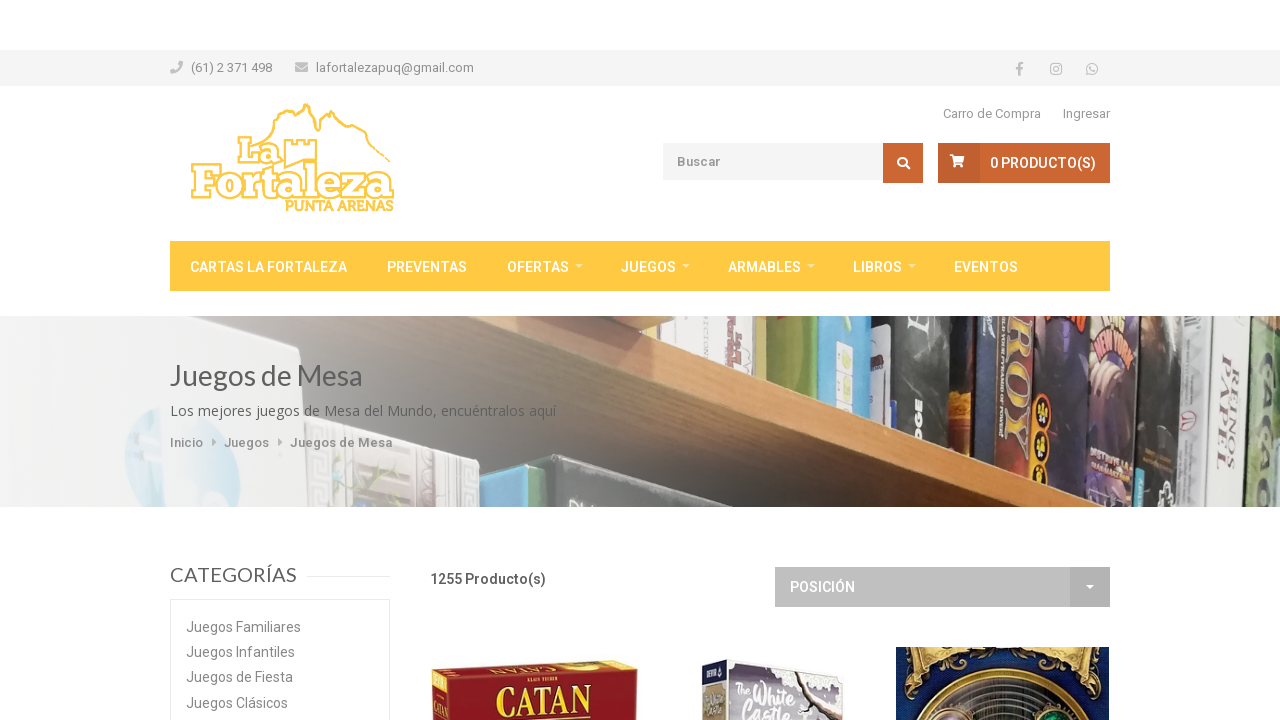

Initial product listing loaded with figure.product elements visible
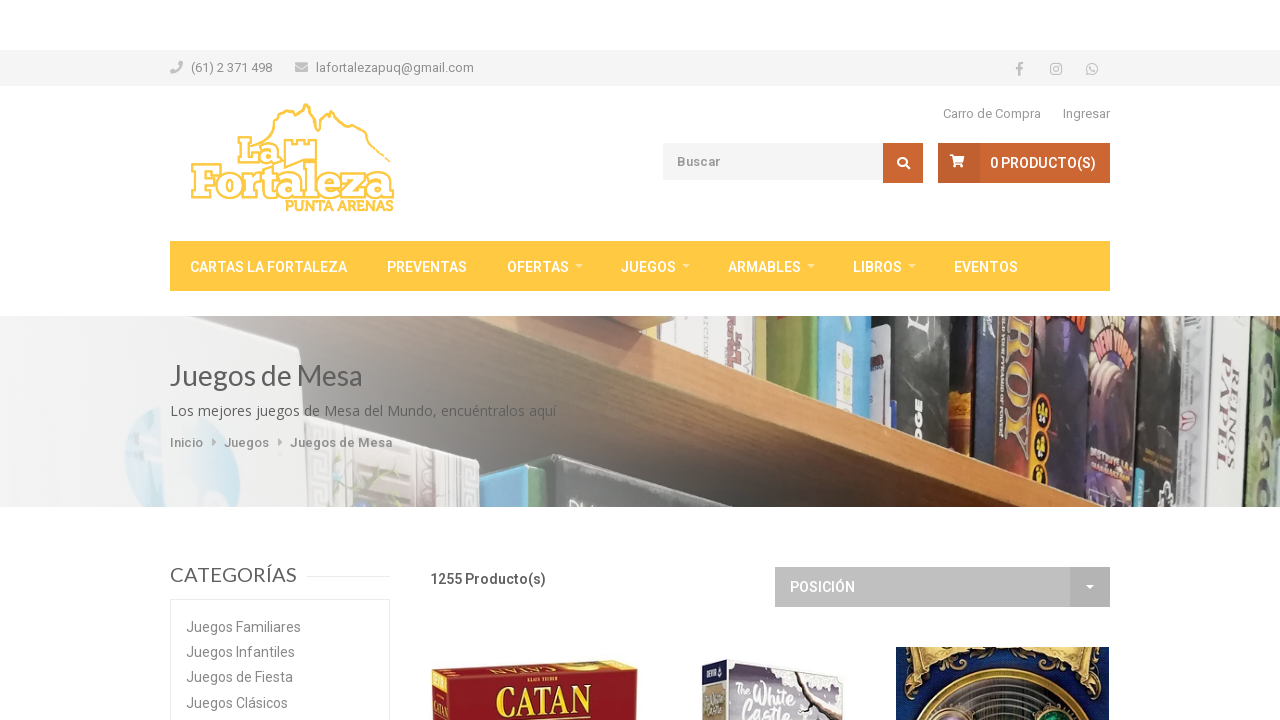

Products loaded on page 1
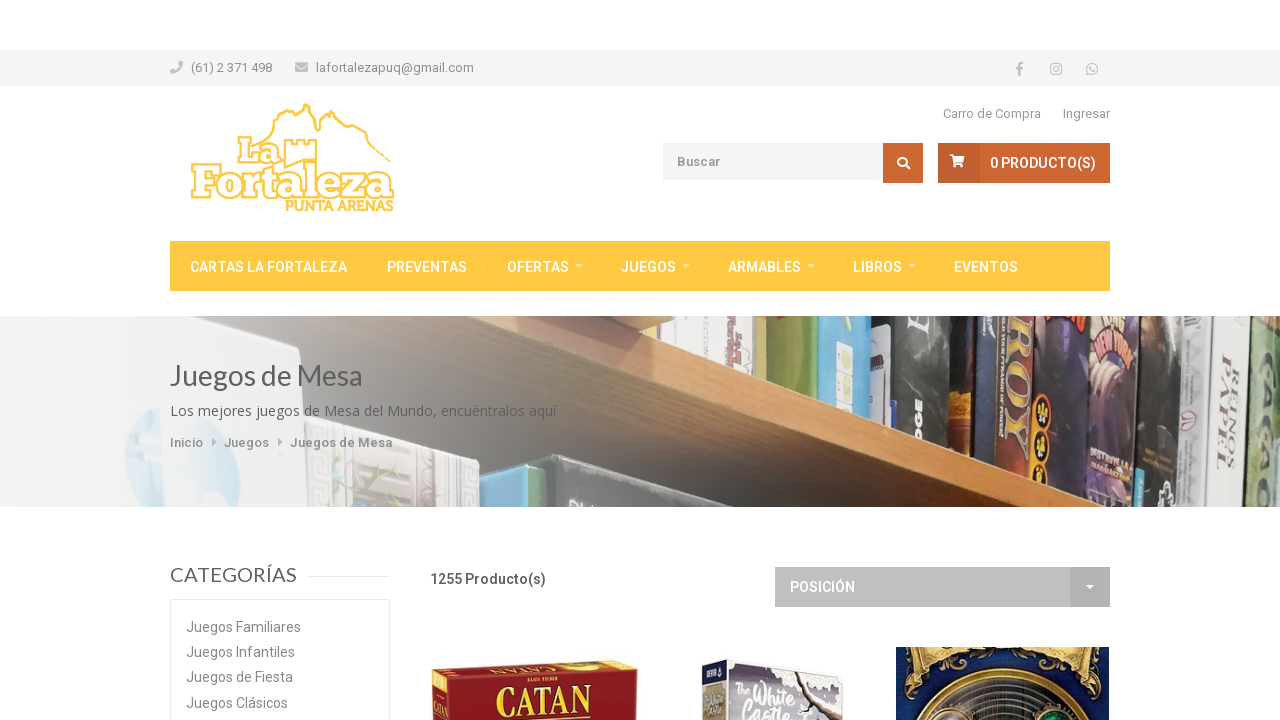

Clicked next button to navigate from page 1 to page 2 at (1092, 361) on .next
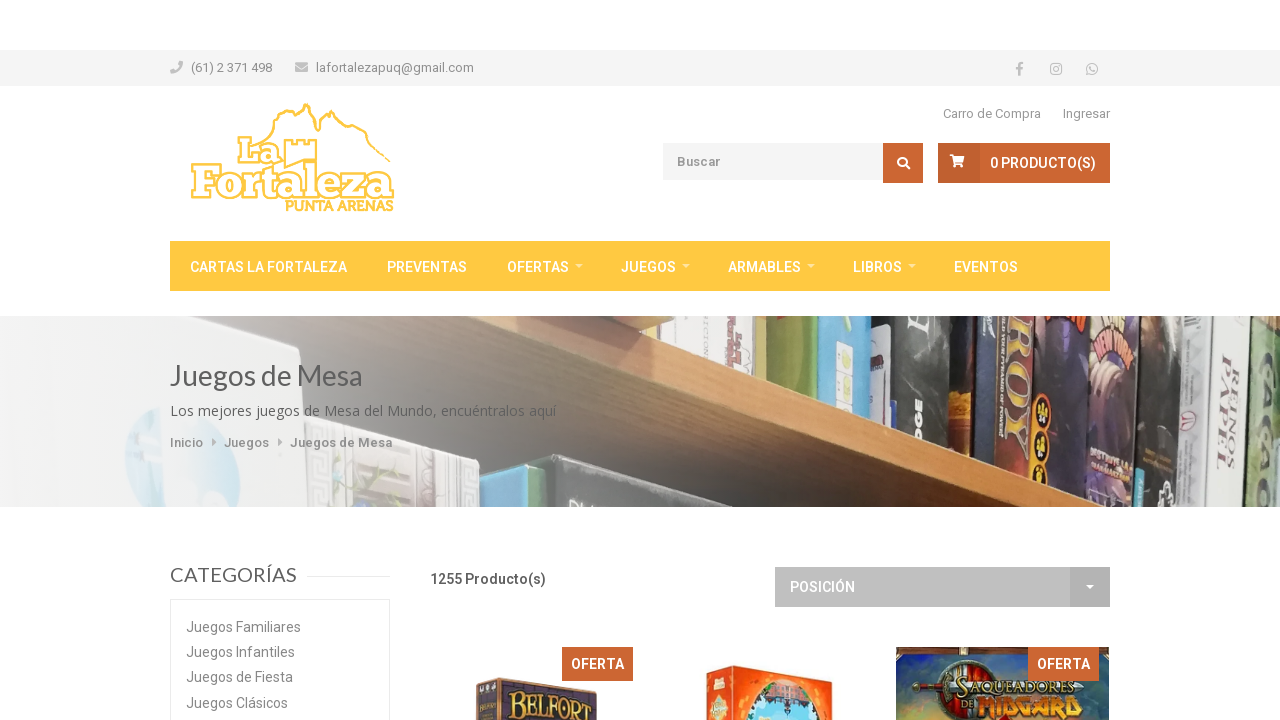

Page 2 finished loading (networkidle state reached)
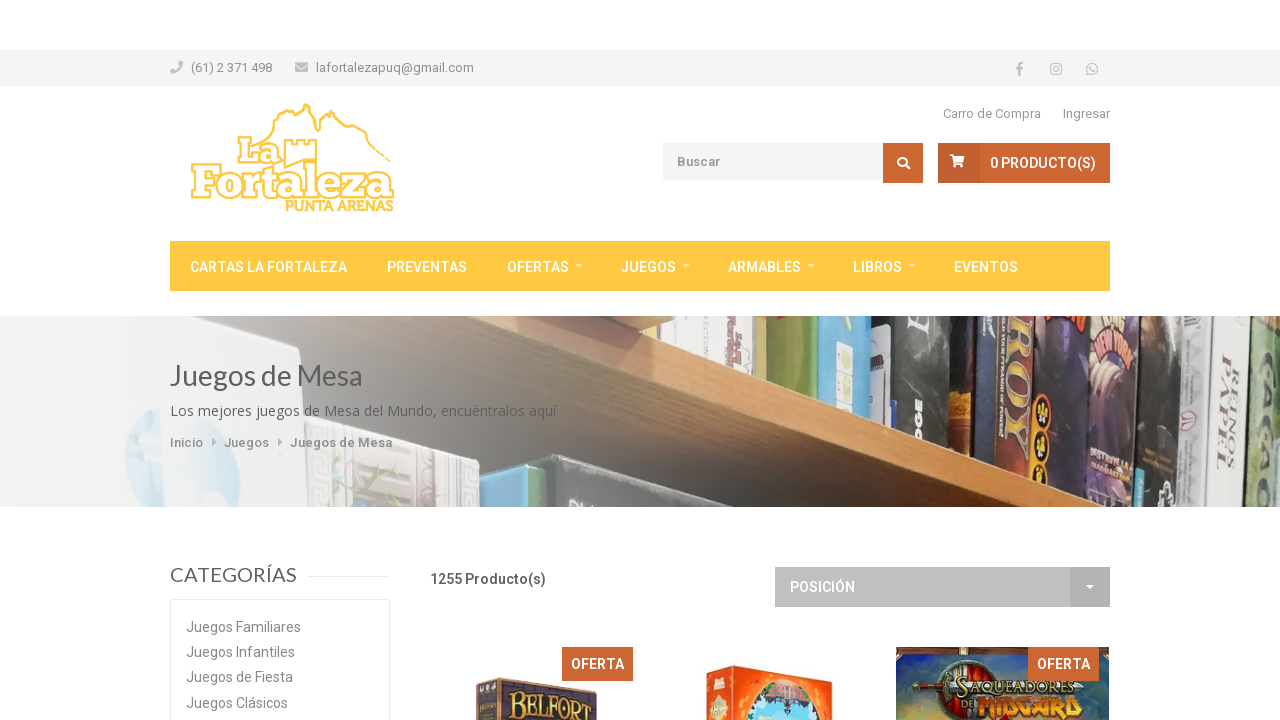

Products loaded on page 2
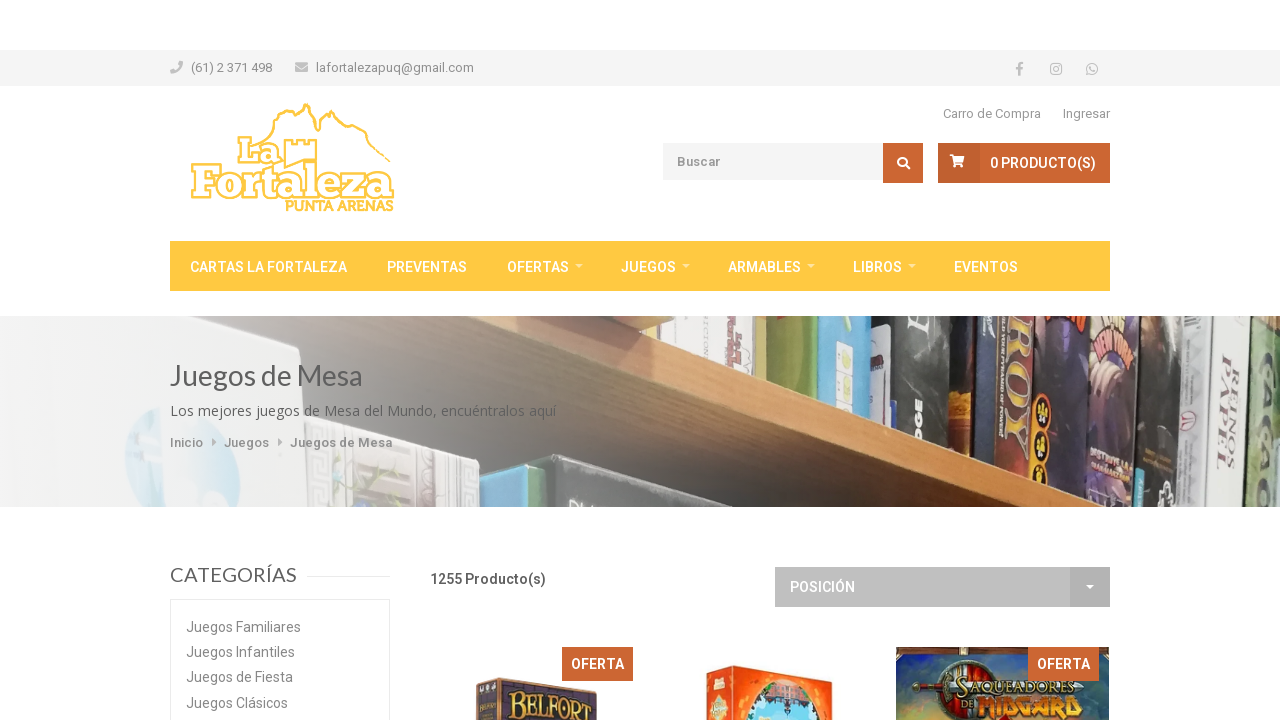

Clicked next button to navigate from page 2 to page 3 at (1092, 361) on .next
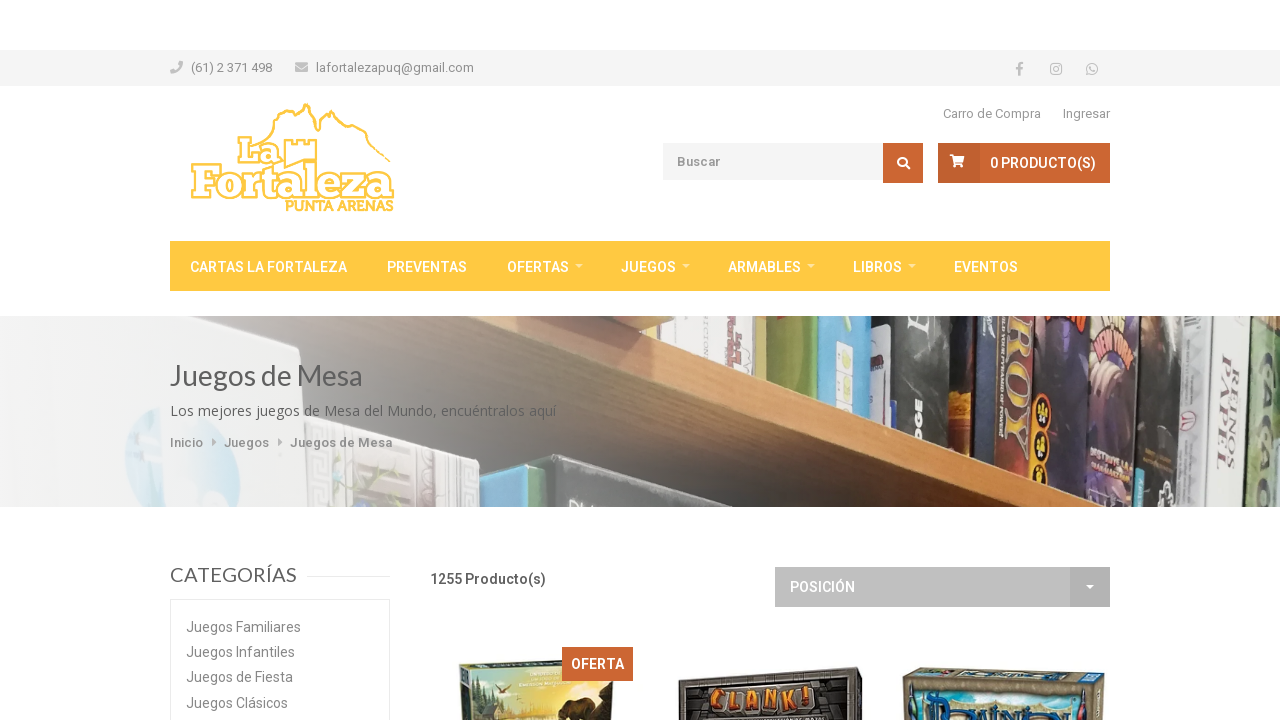

Page 3 finished loading (networkidle state reached)
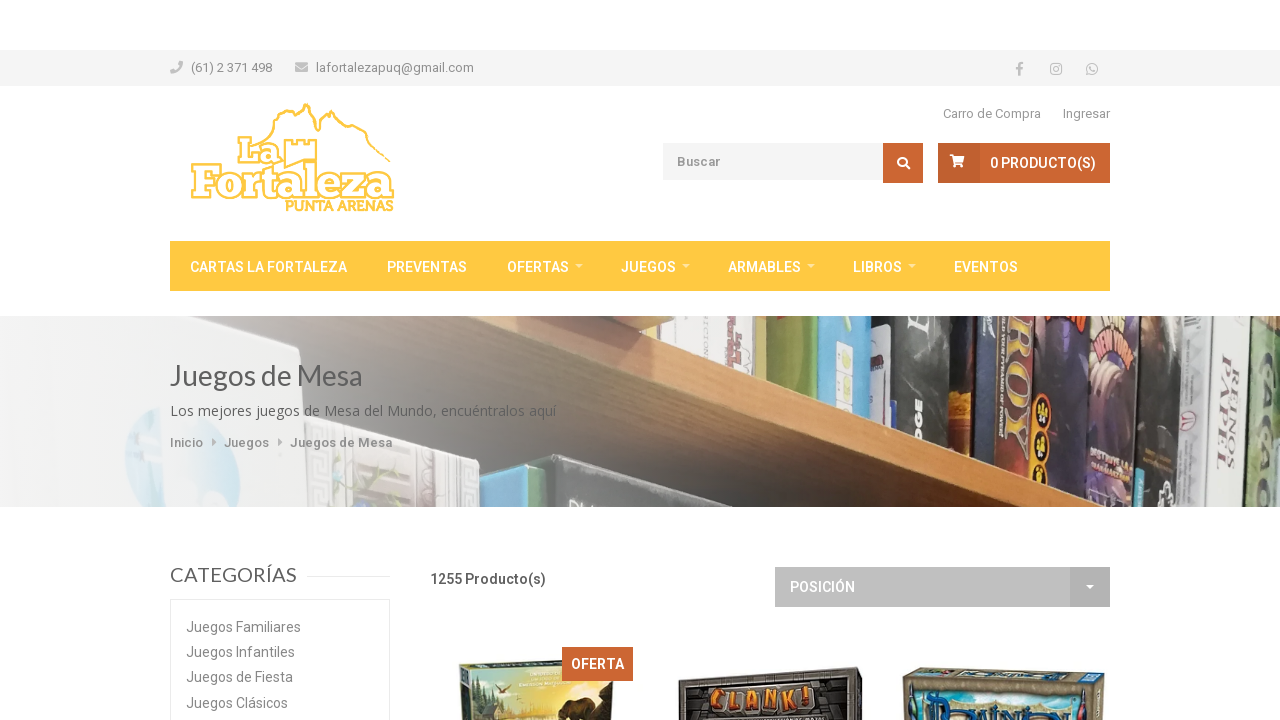

Products loaded on page 3
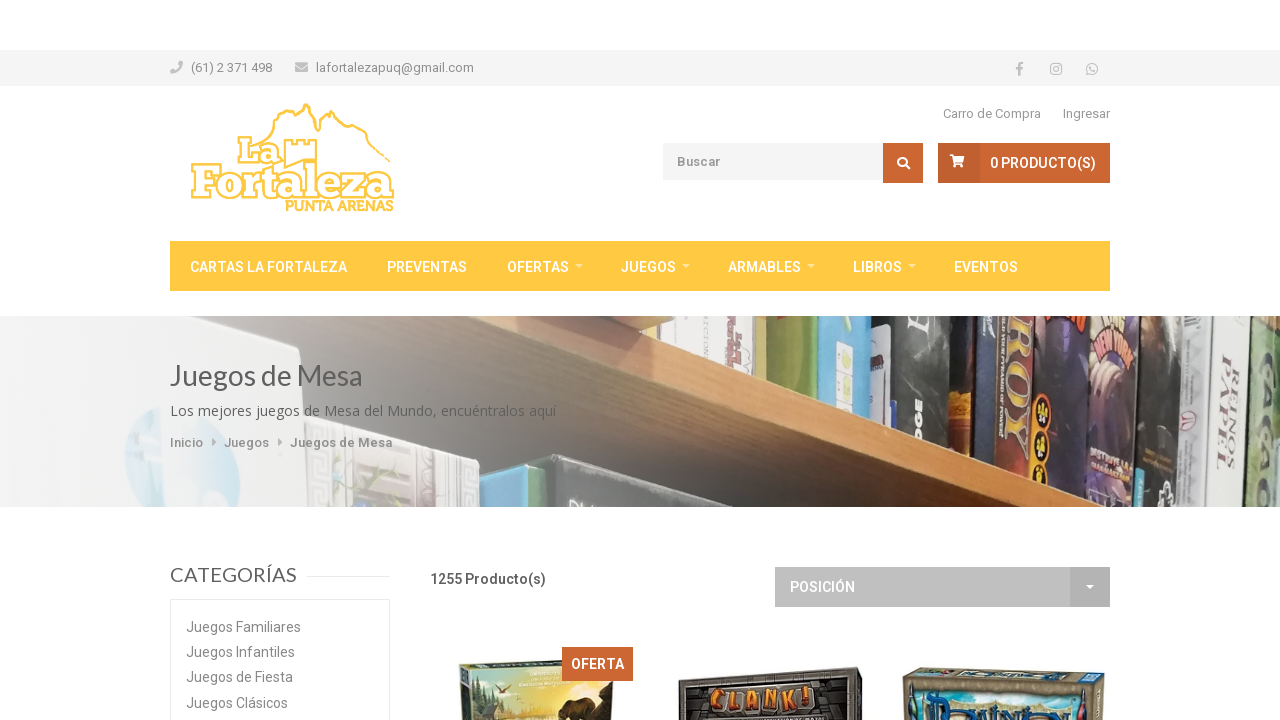

Clicked next button to navigate from page 3 to page 4 at (1092, 361) on .next
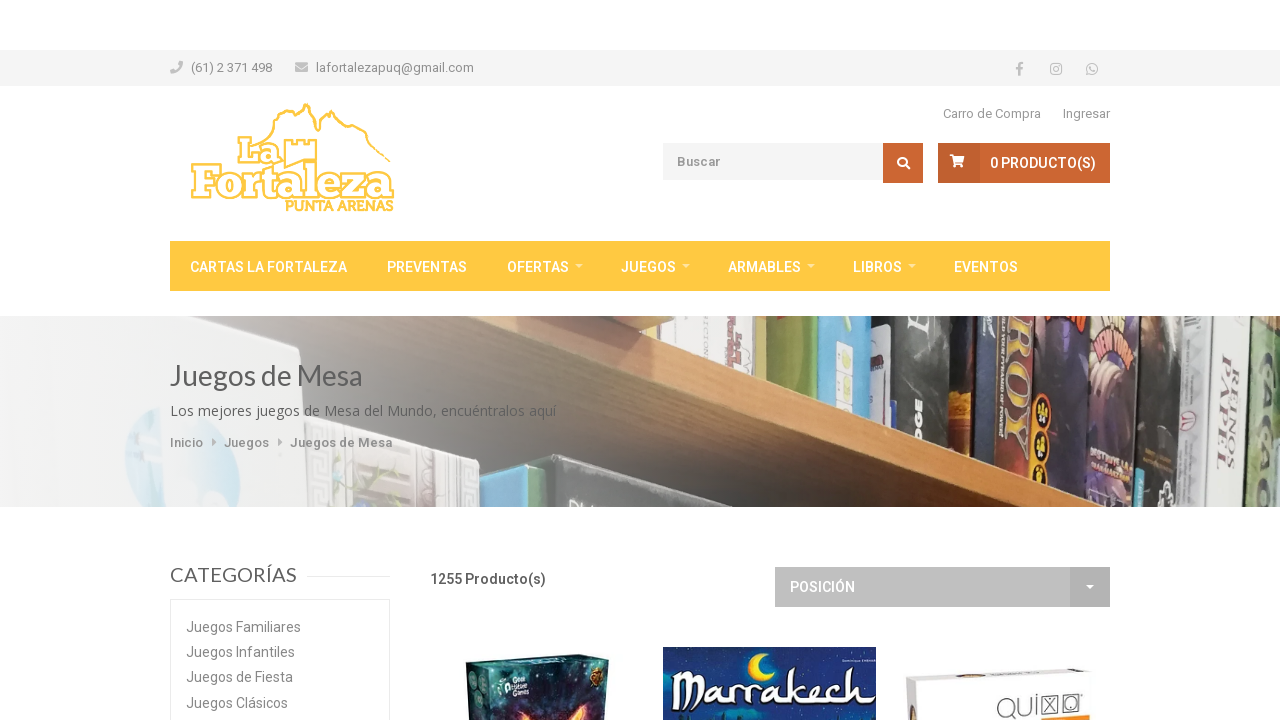

Page 4 finished loading (networkidle state reached)
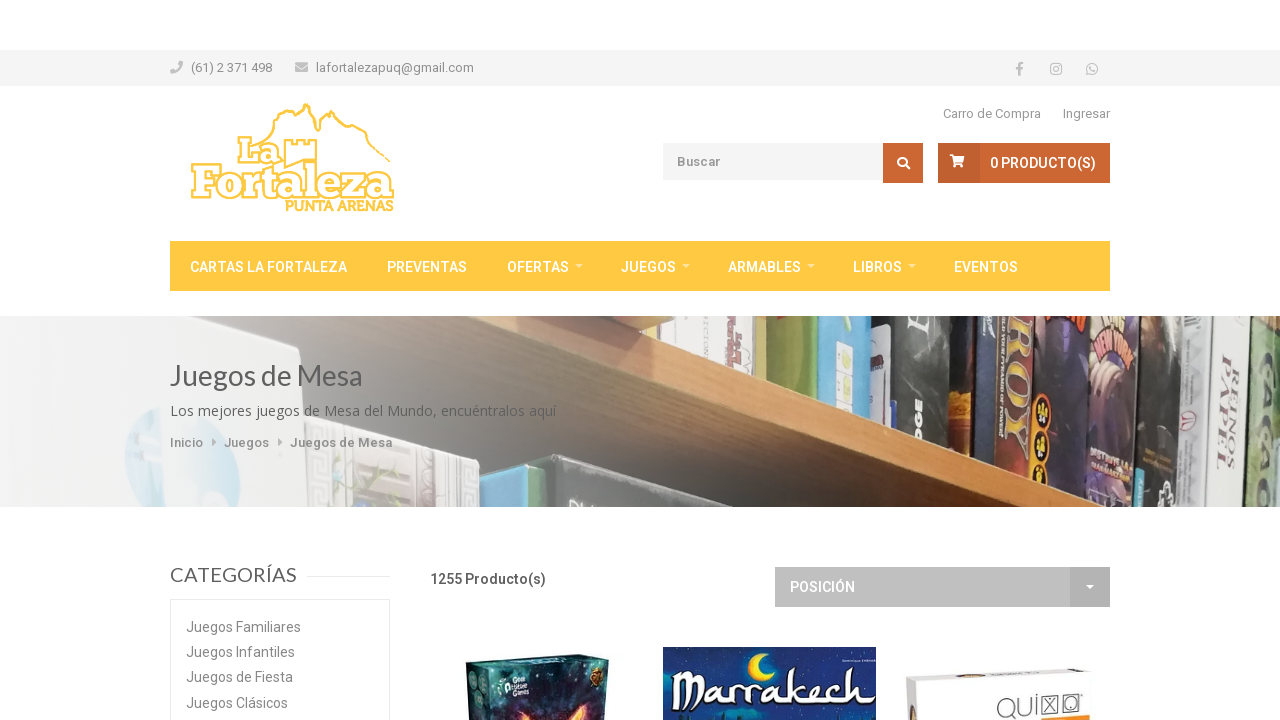

Products loaded on page 4
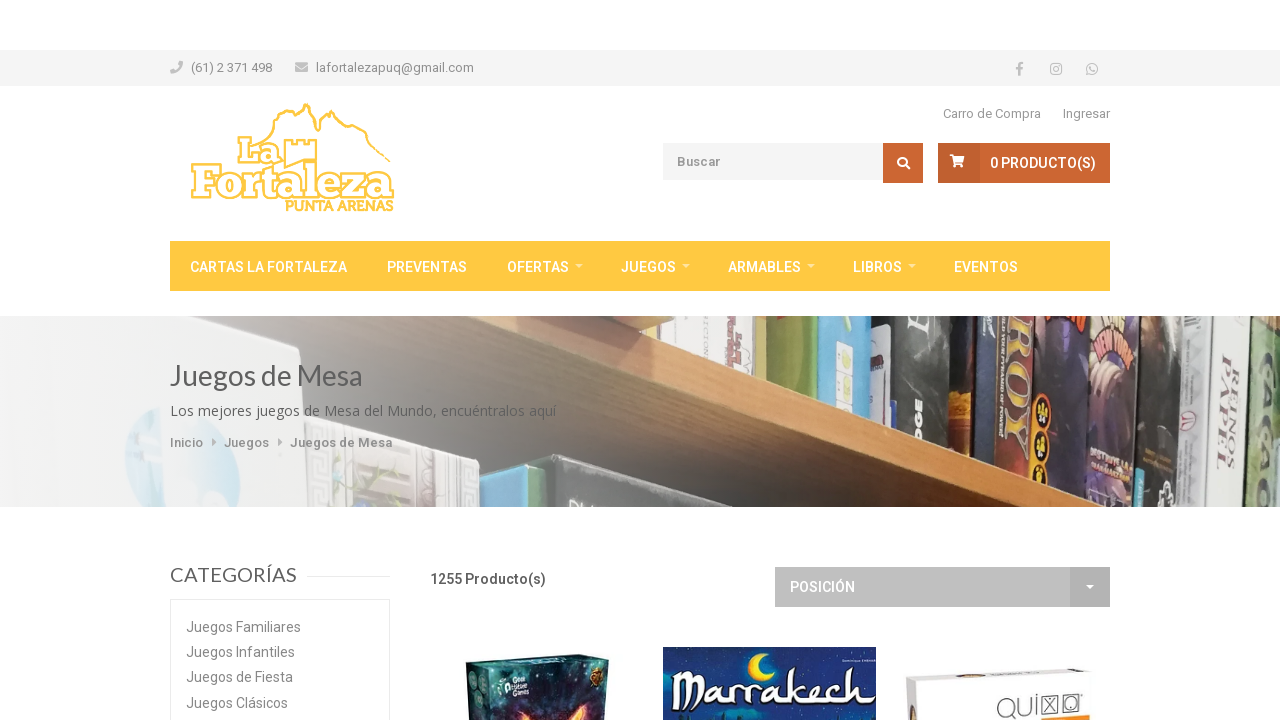

Clicked next button to navigate from page 4 to page 5 at (1092, 361) on .next
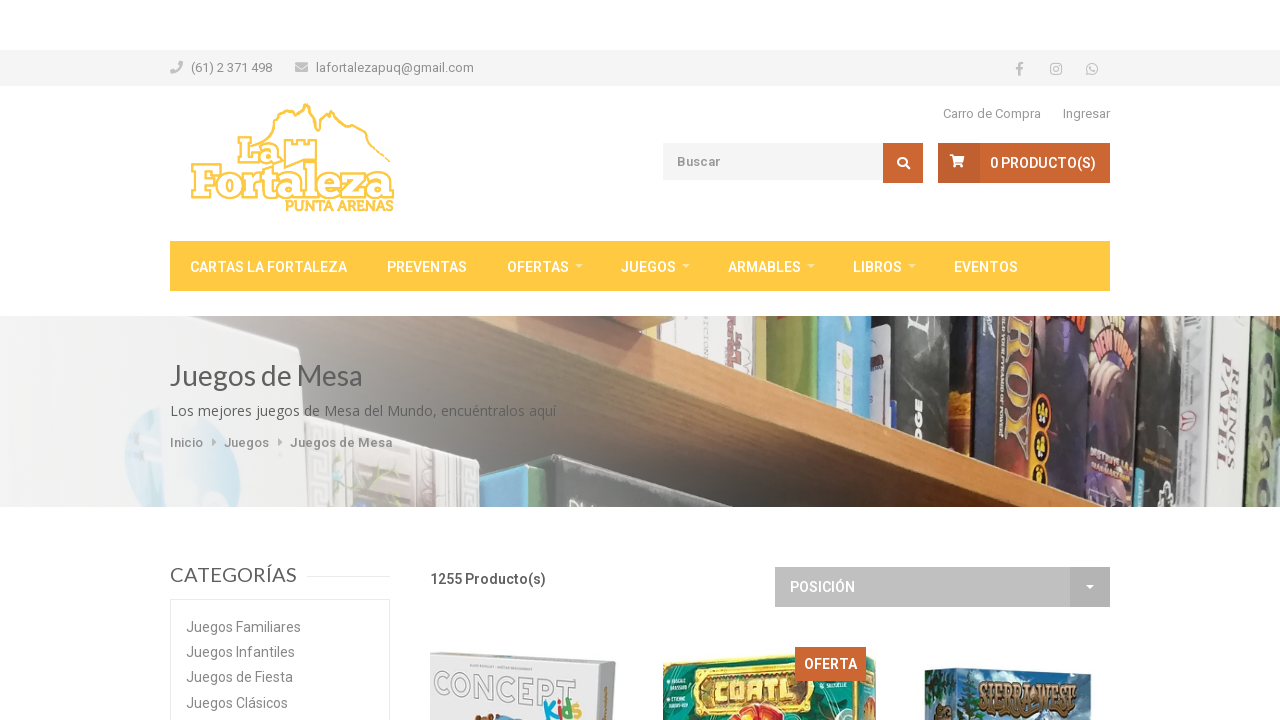

Page 5 finished loading (networkidle state reached)
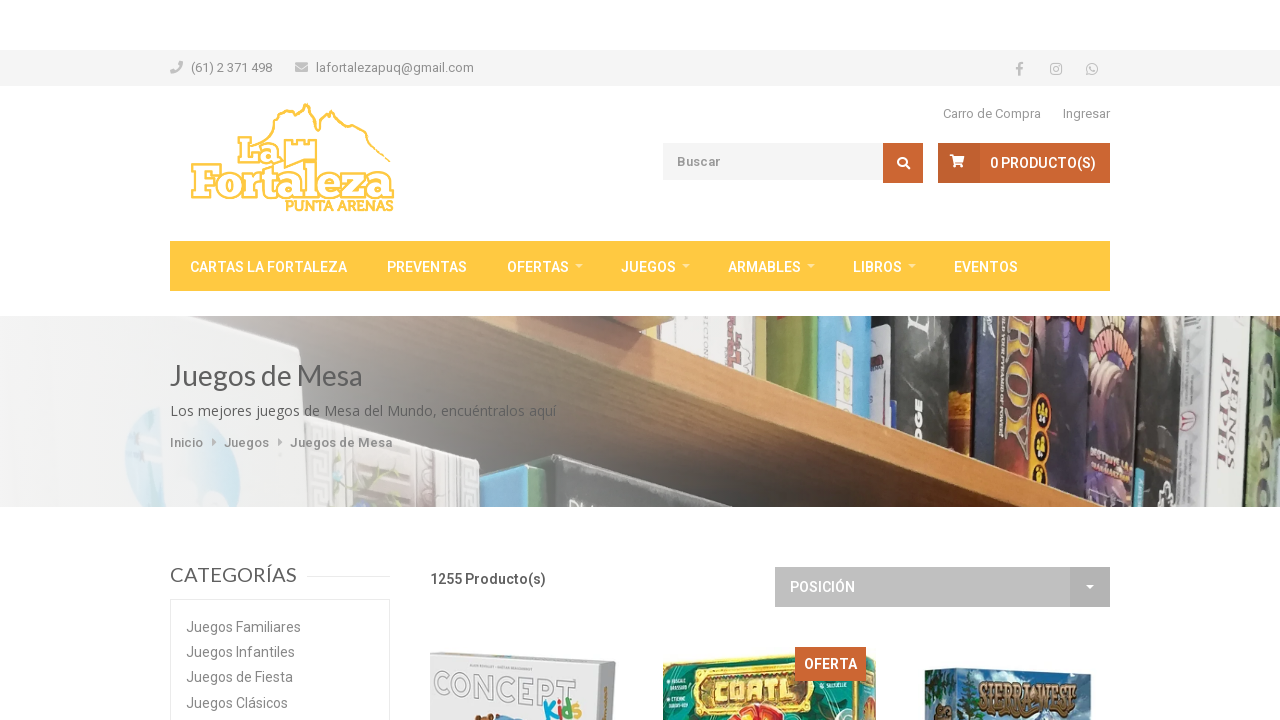

Products loaded on page 5
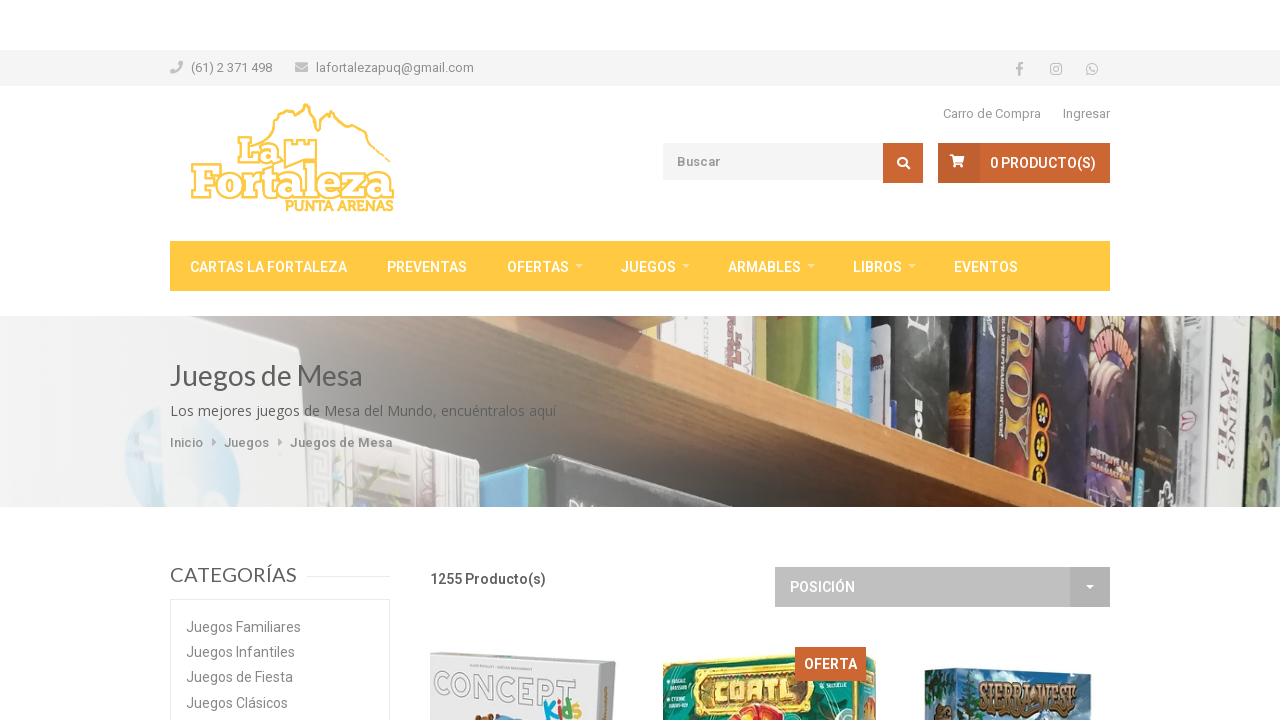

Clicked next button to navigate from page 5 to page 6 at (1092, 361) on .next
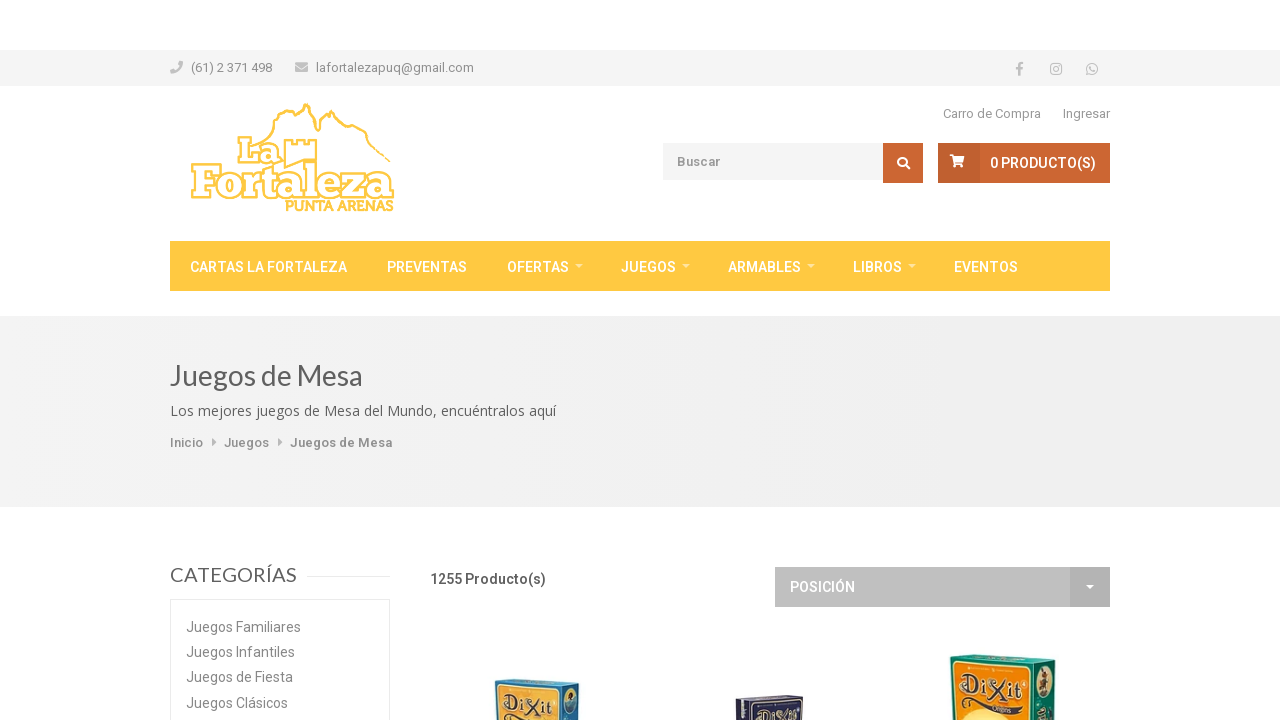

Page 6 finished loading (networkidle state reached)
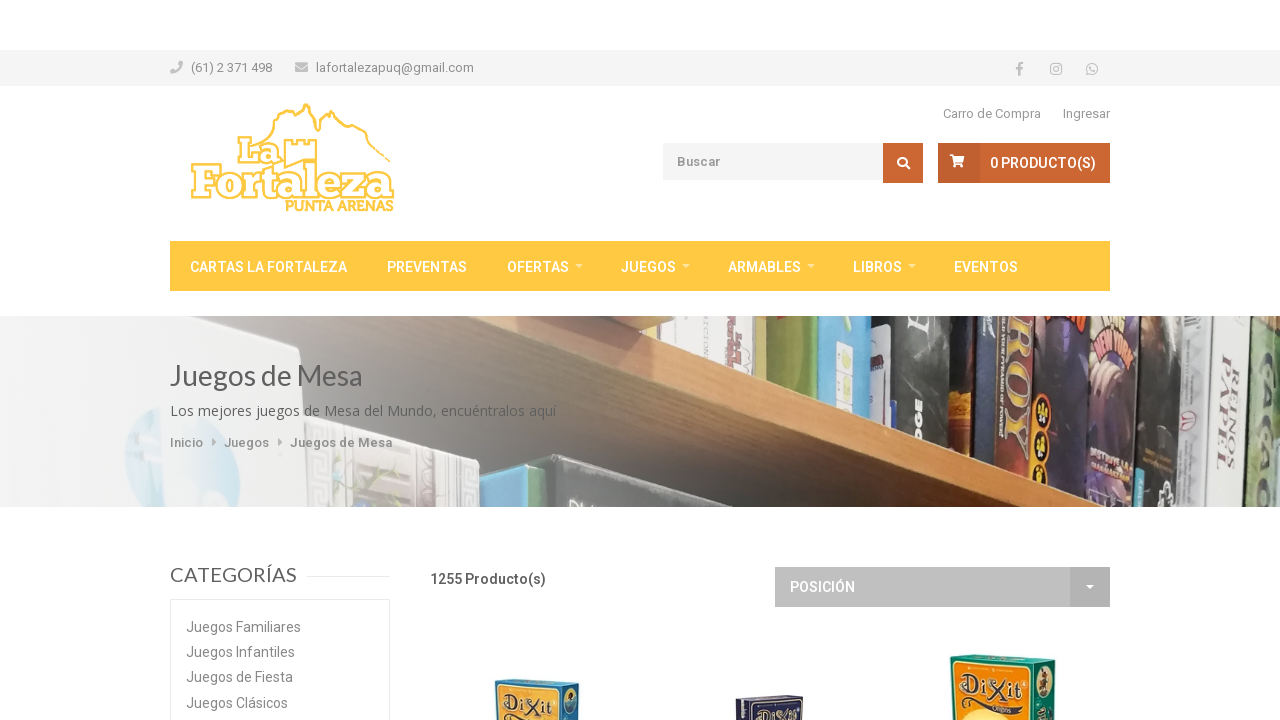

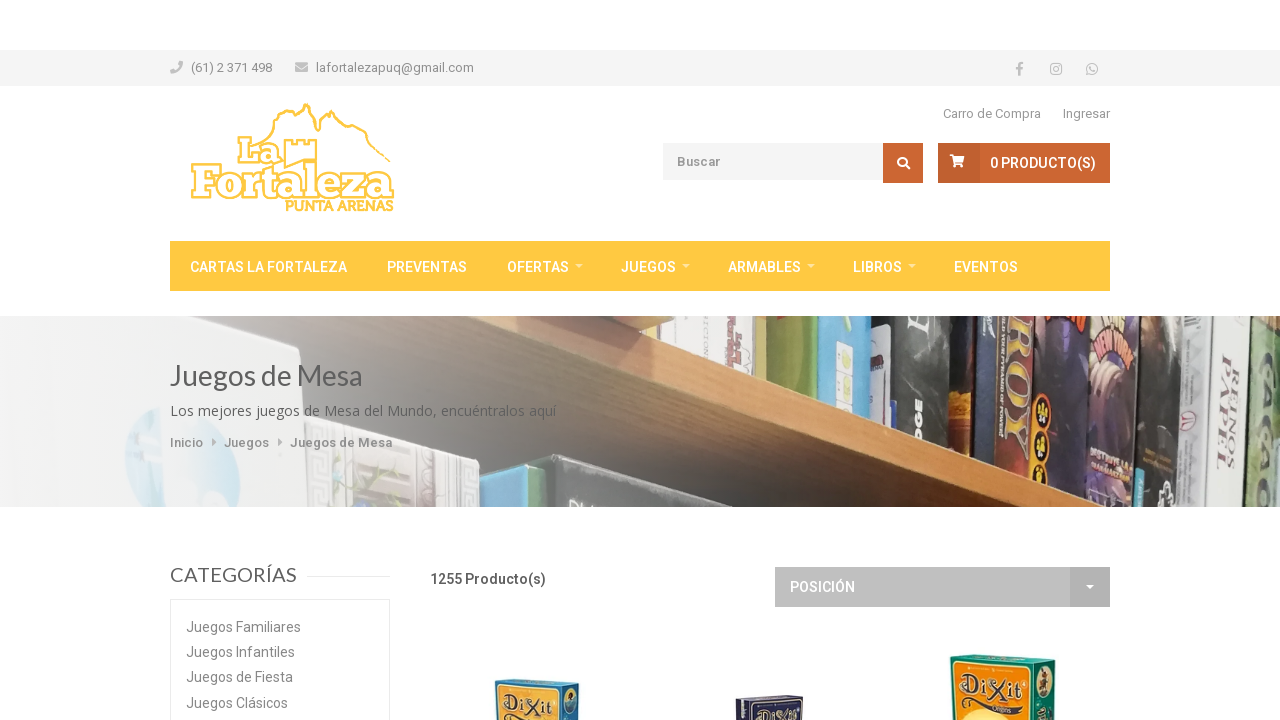